Tests drag and drop functionality by dragging a source element and dropping it onto a target element within an iframe on the jQuery UI demo page

Starting URL: https://jqueryui.com/droppable/

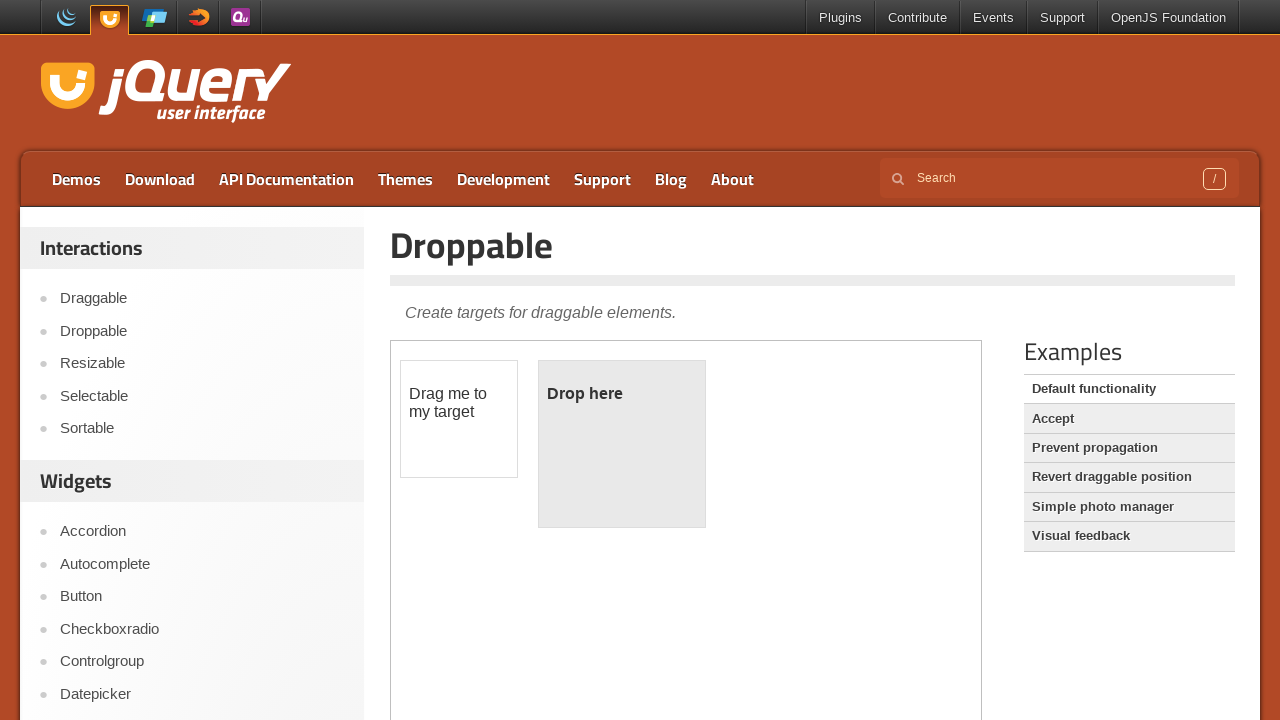

Navigated to jQuery UI droppable demo page
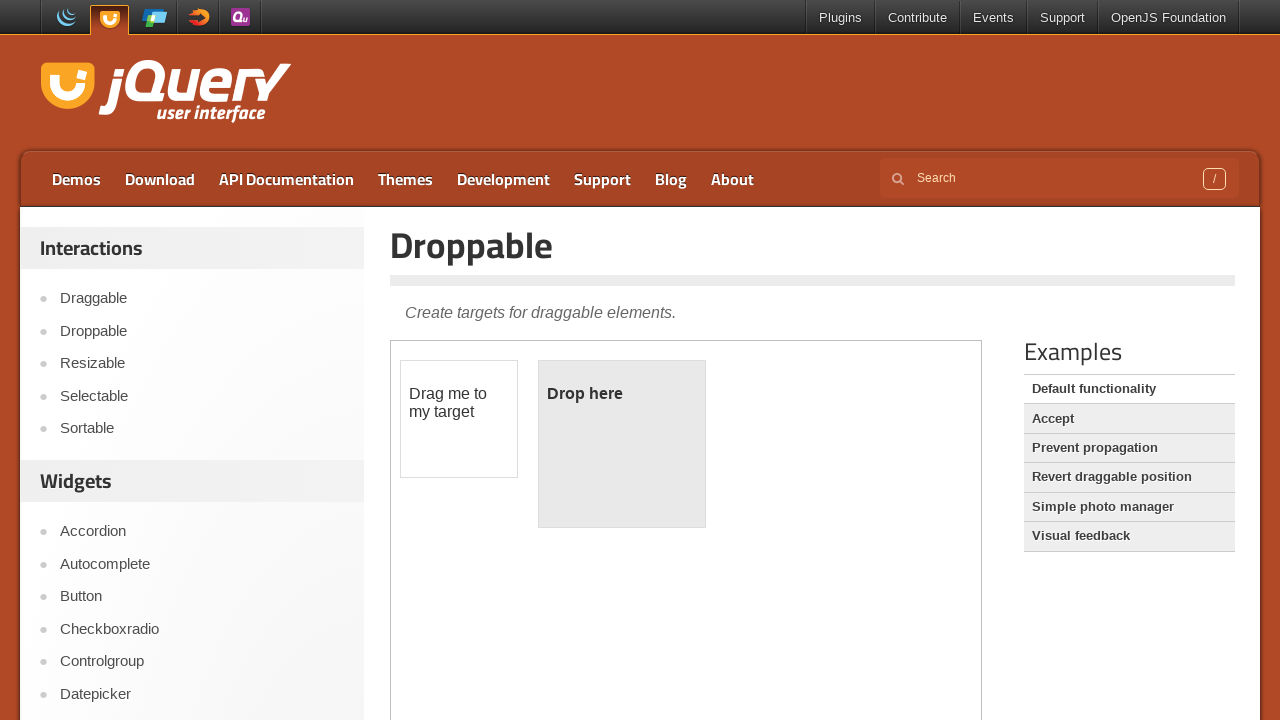

Located the iframe containing drag and drop demo
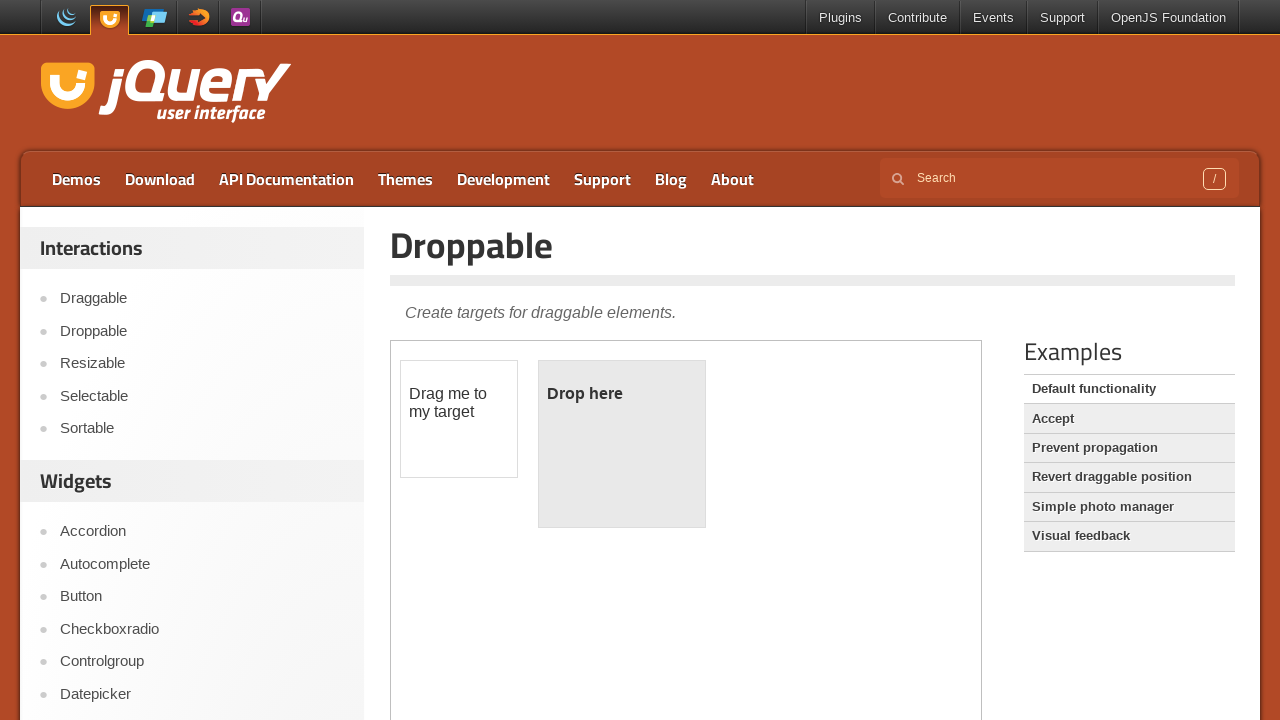

Located draggable source element
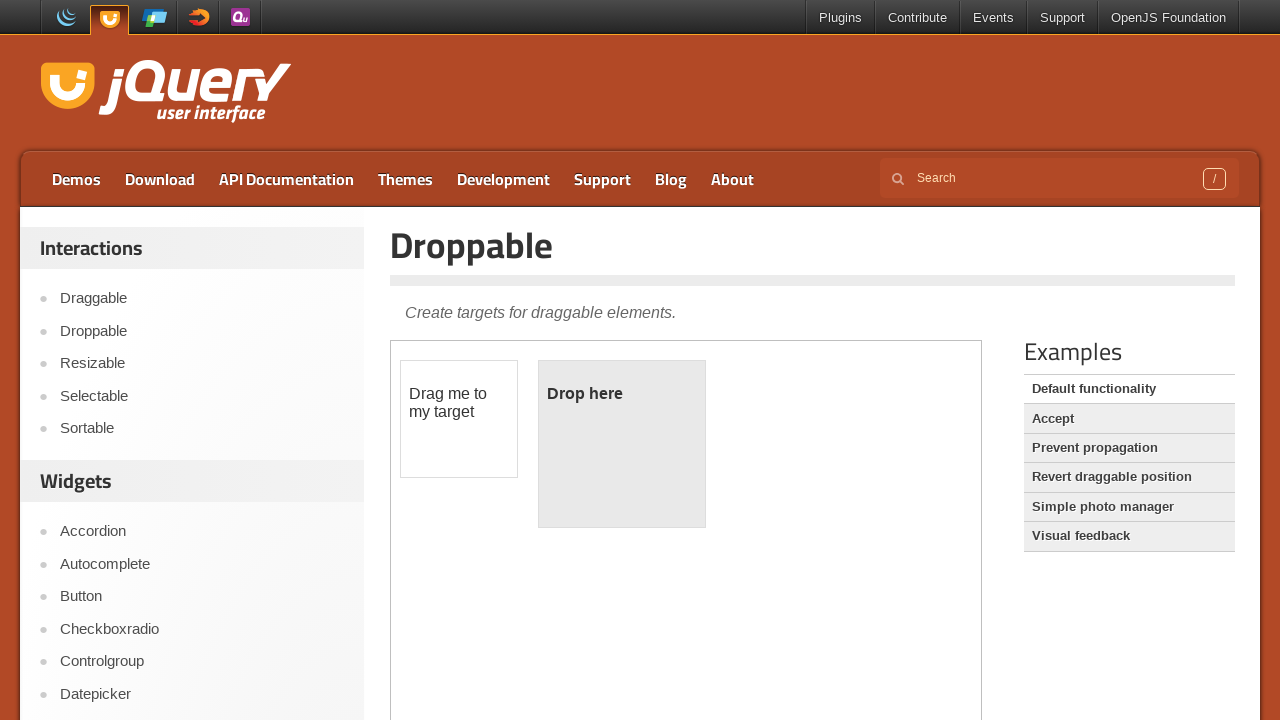

Located droppable target element
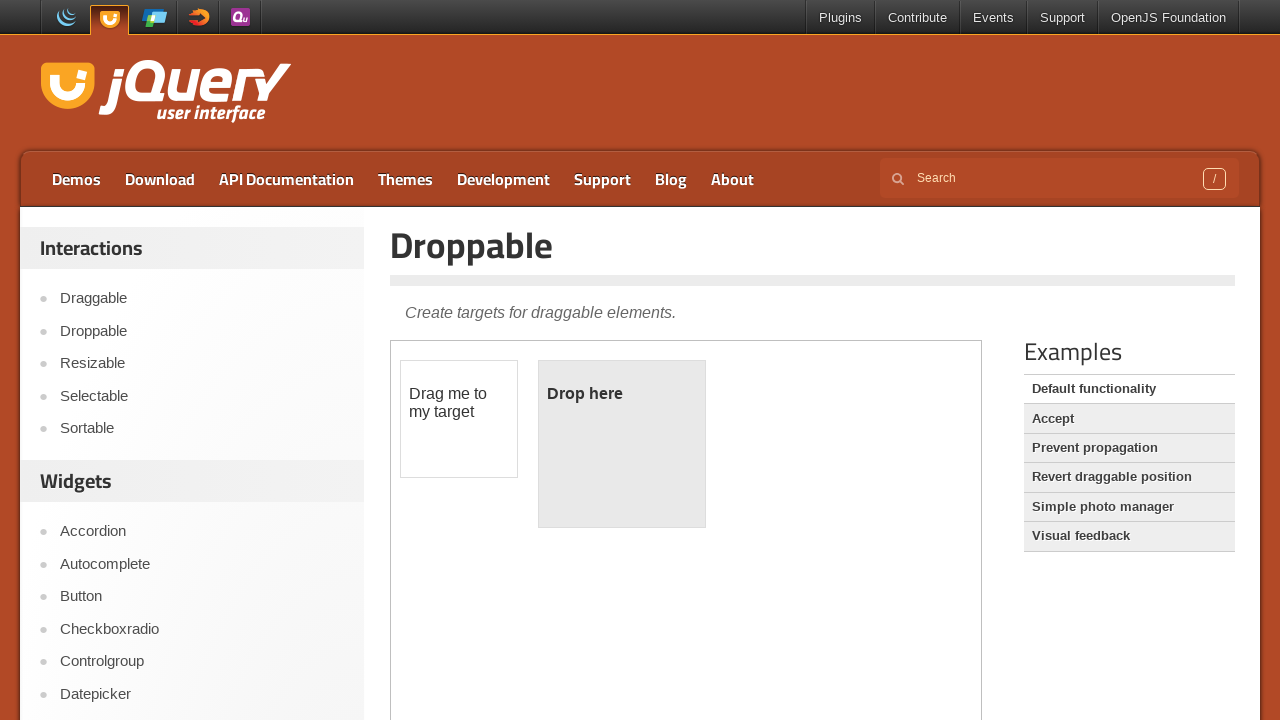

Dragged source element and dropped it onto target element at (622, 444)
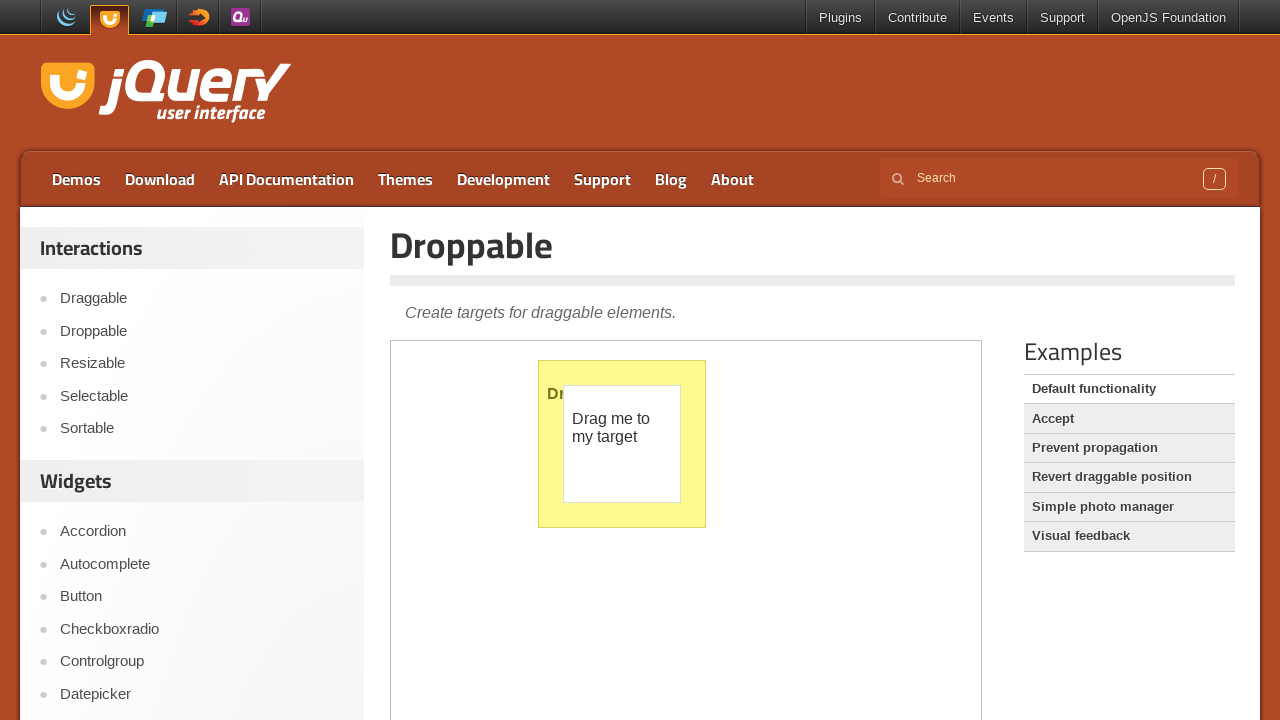

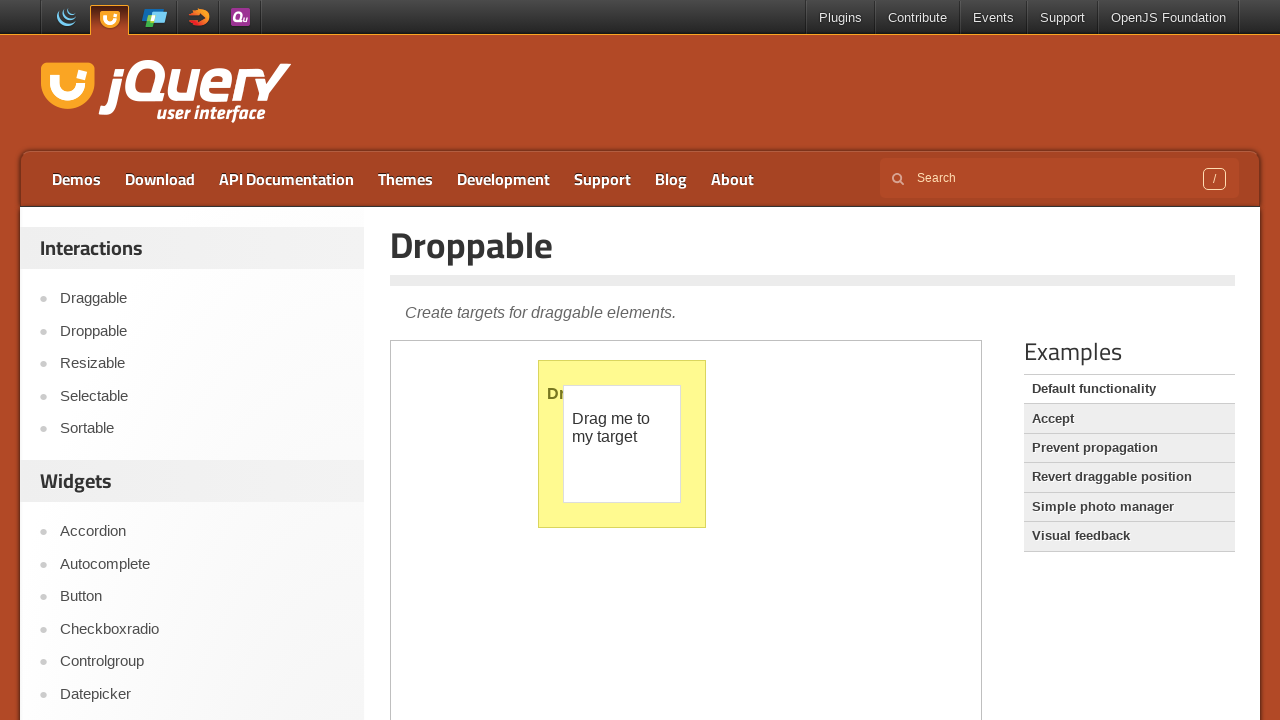